Tests form validation by entering mismatched passwords to verify the sign-up form properly rejects non-matching password entries.

Starting URL: https://politrip.com/account/sign-up

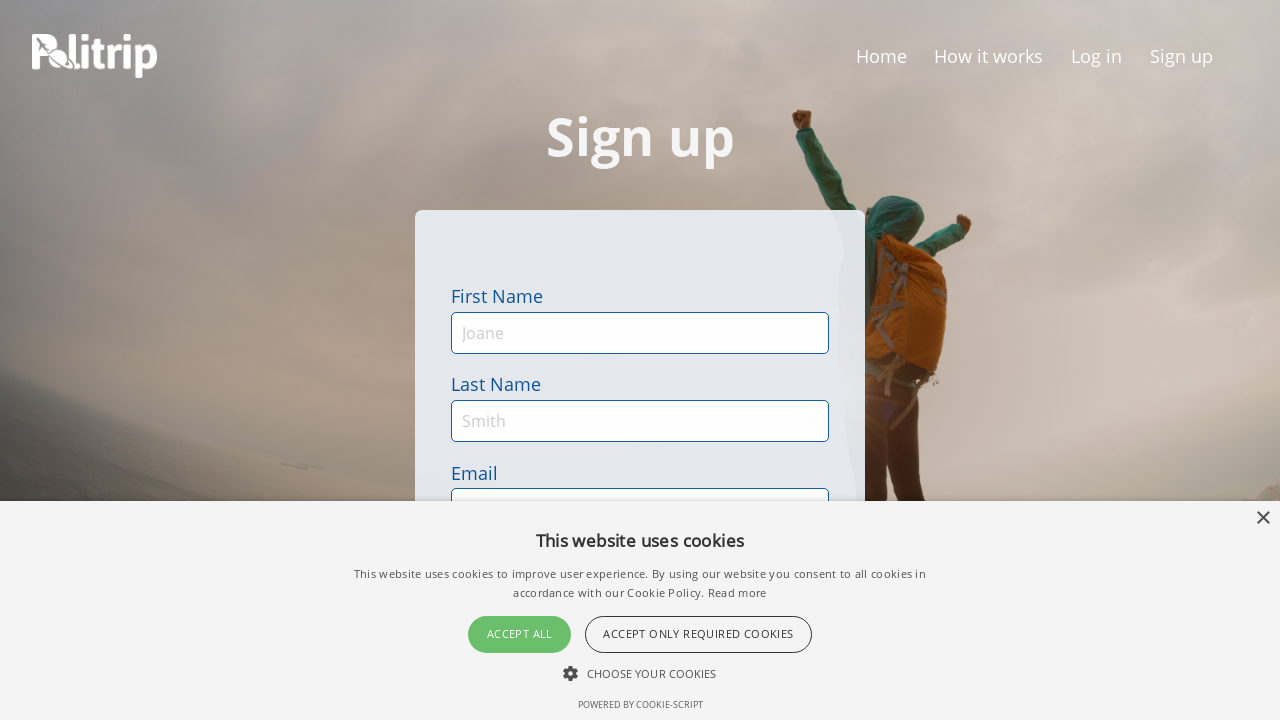

Filled first name field with 'Jennifer' on #first-name
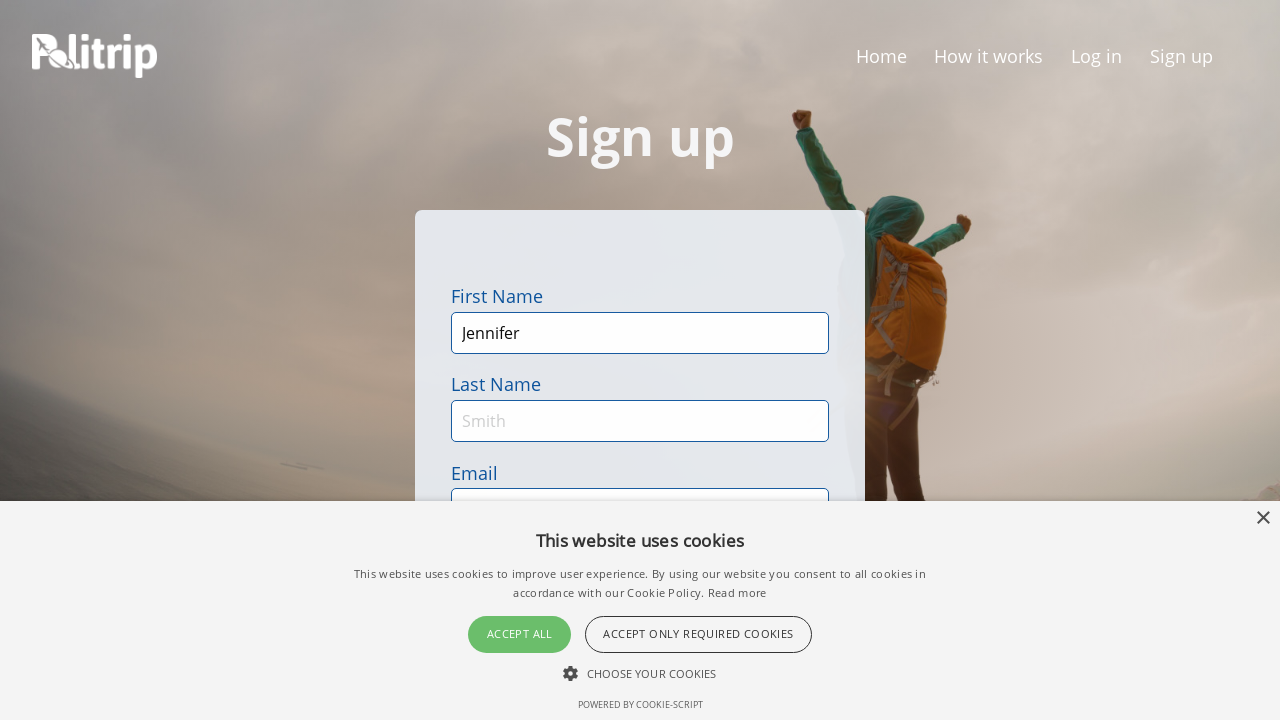

Filled last name field with 'Anderson' on #last-name
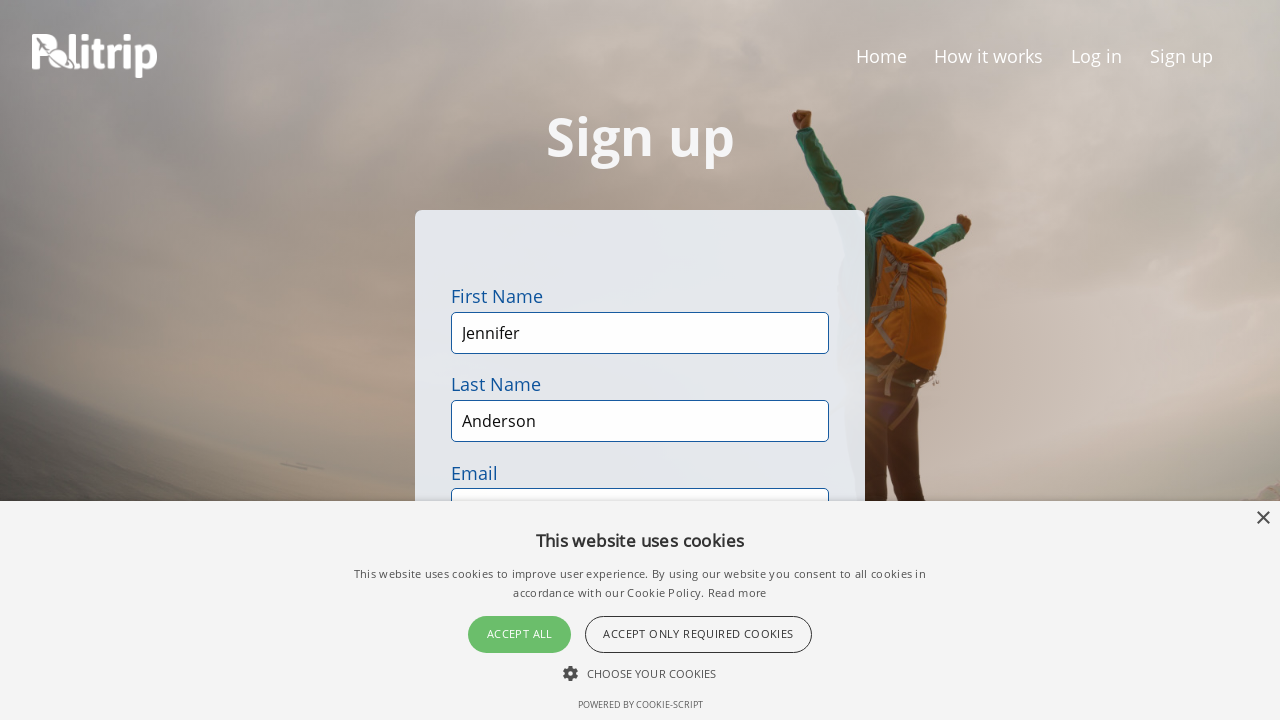

Filled email field with 'jennifer.a@testmail.com' on #email
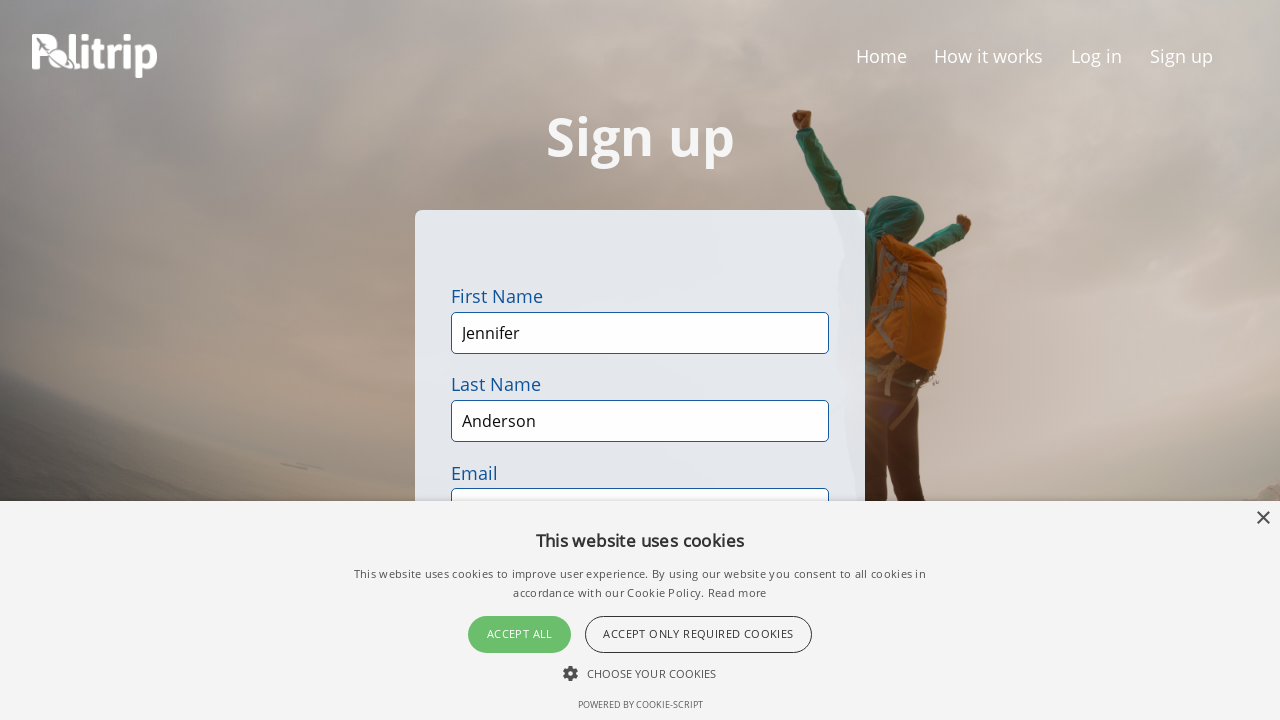

Filled password field with 'Password123' on #sign-up-password-input
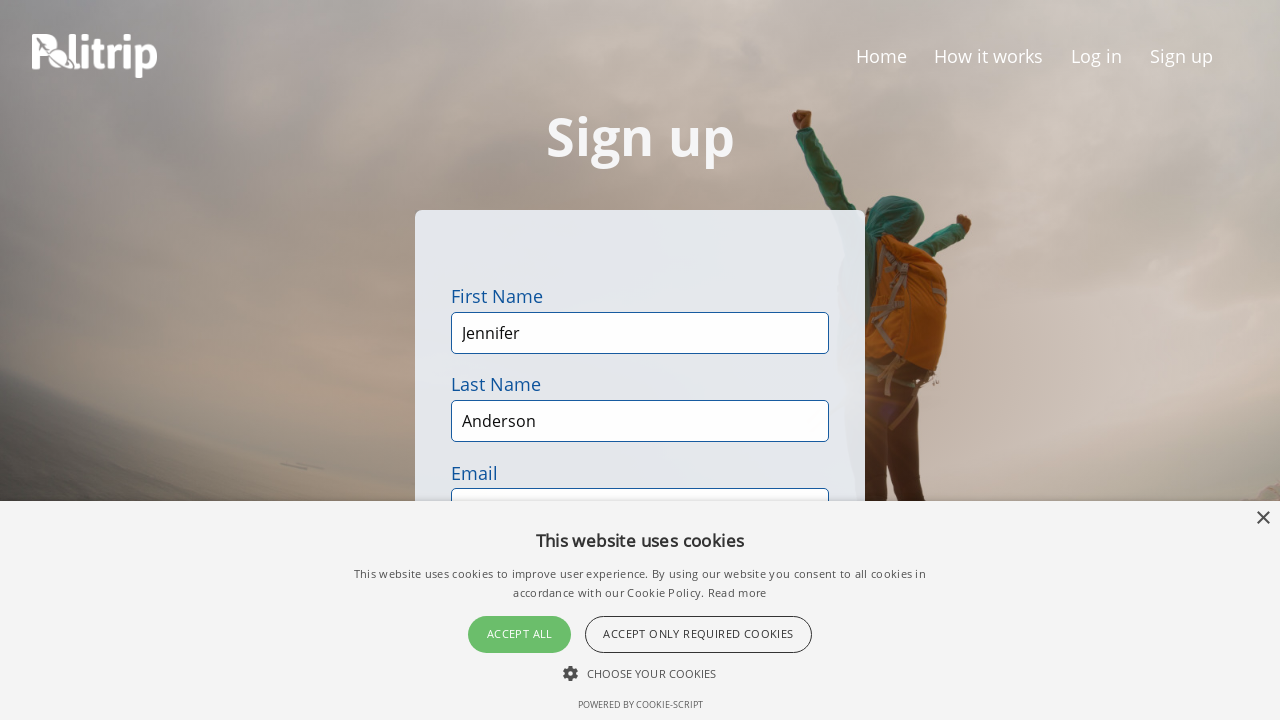

Filled confirm password field with mismatched password 'DifferentPass456' on #sign-up-confirm-password-input
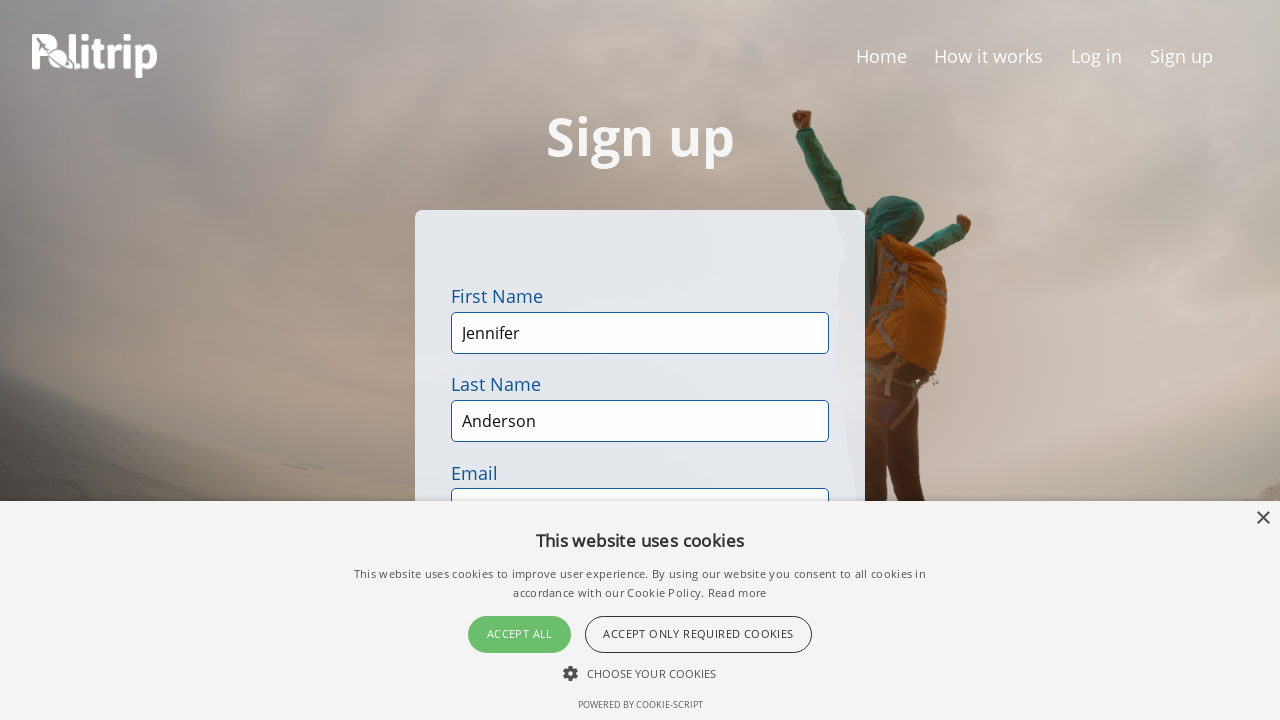

Selected option at index 2 from 'How did you hear about us' dropdown on #sign-up-heard-input
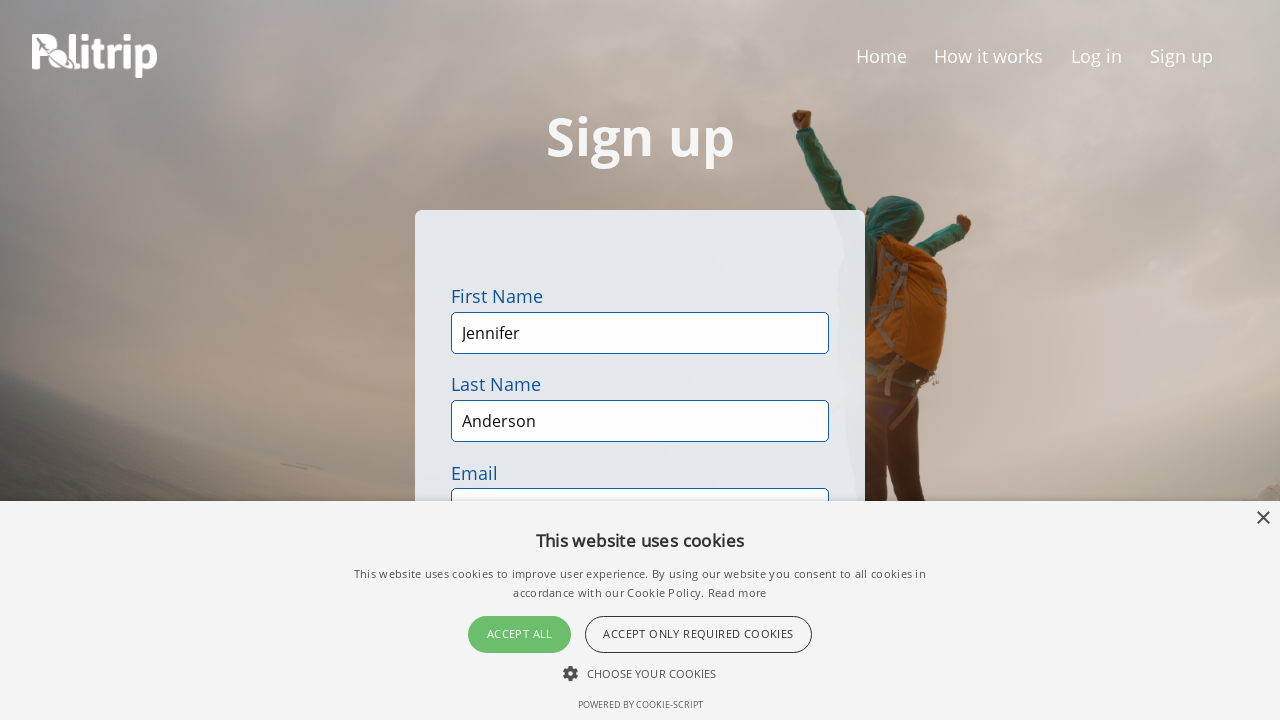

Clicked sign up button to submit form with mismatched passwords at (640, 360) on .button-label
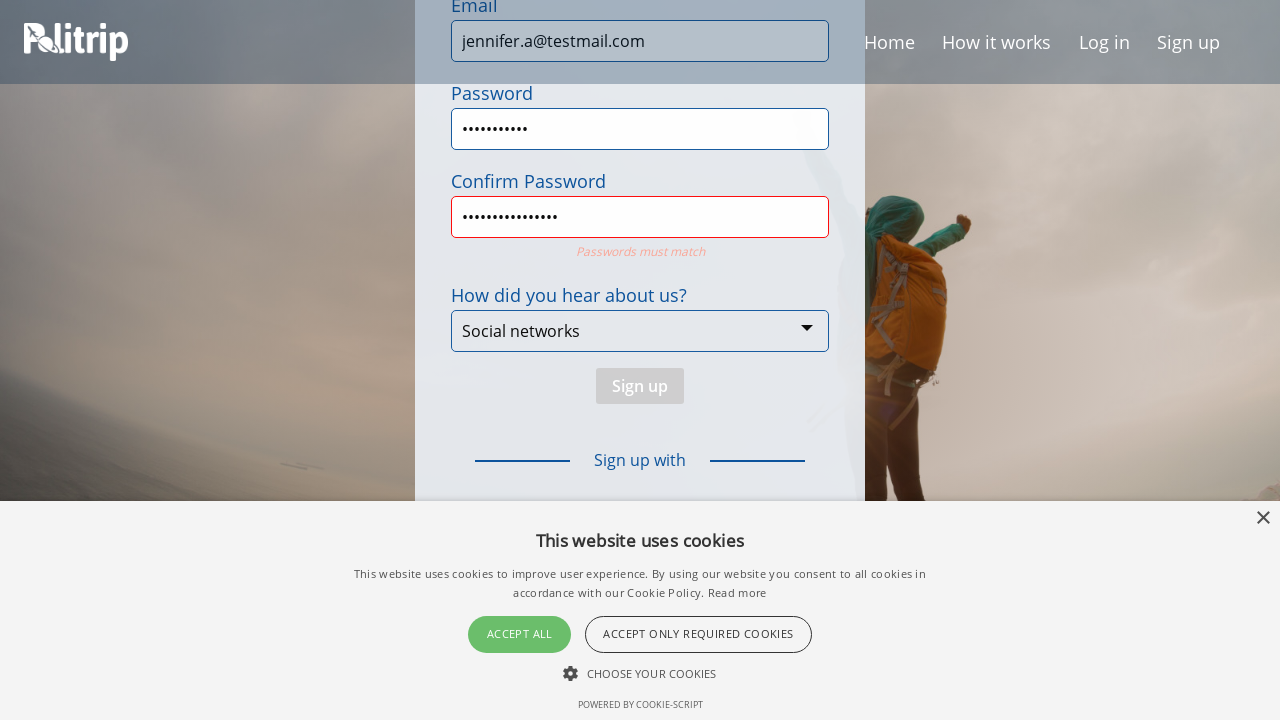

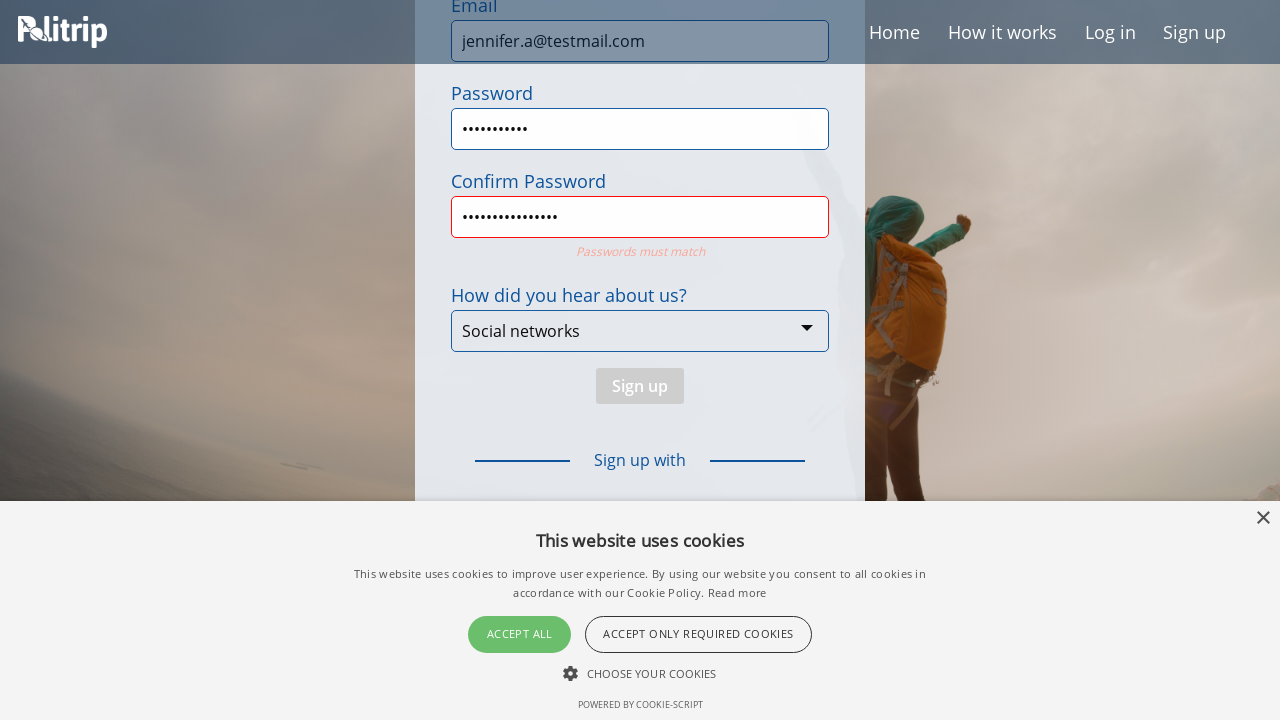